Navigates to Bible.com's Verse of the Day page, clicks on the verse image to remove an overlay, and waits for the updated image container to appear.

Starting URL: https://www.bible.com/verse-of-the-day

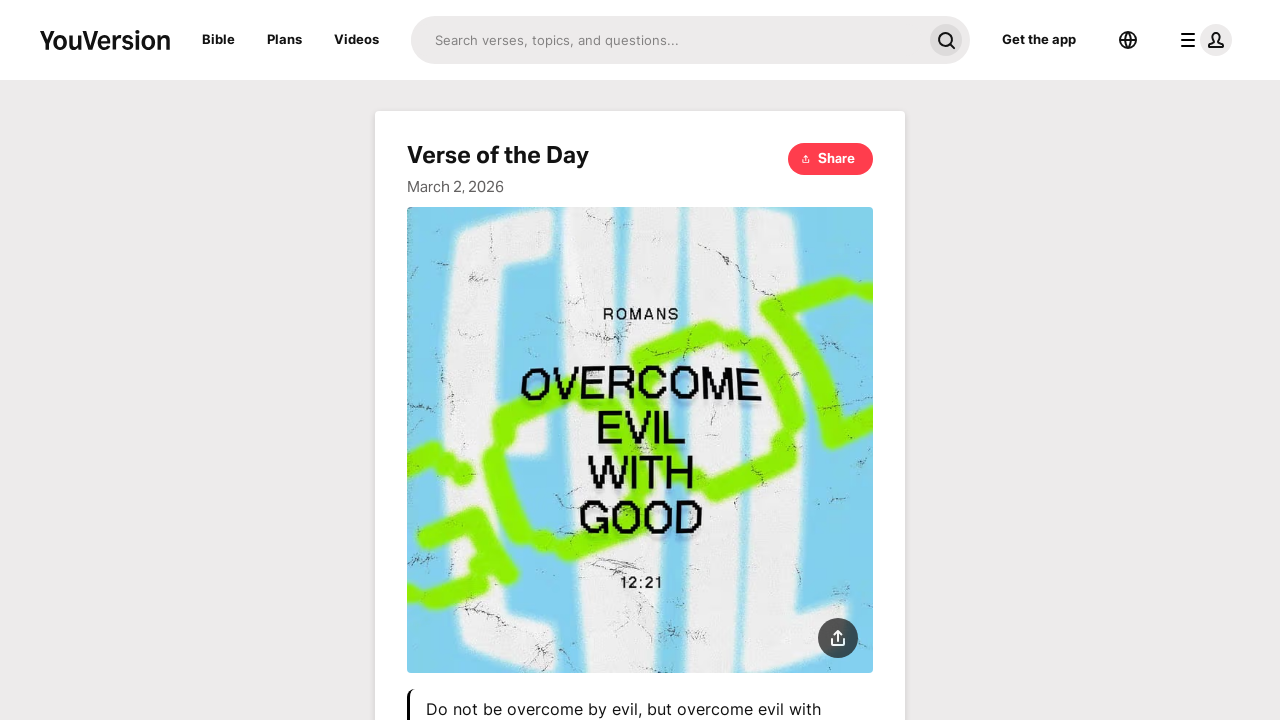

Waited for page to fully load with networkidle state
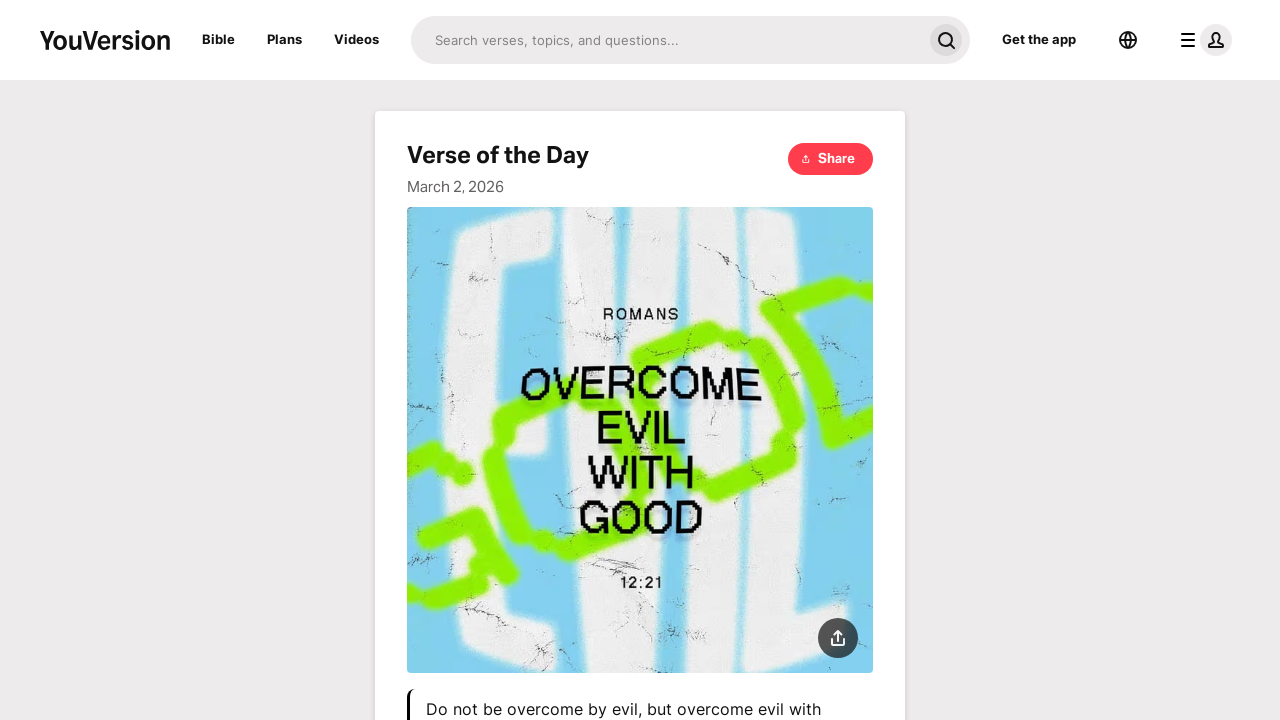

Located the initial verse image element
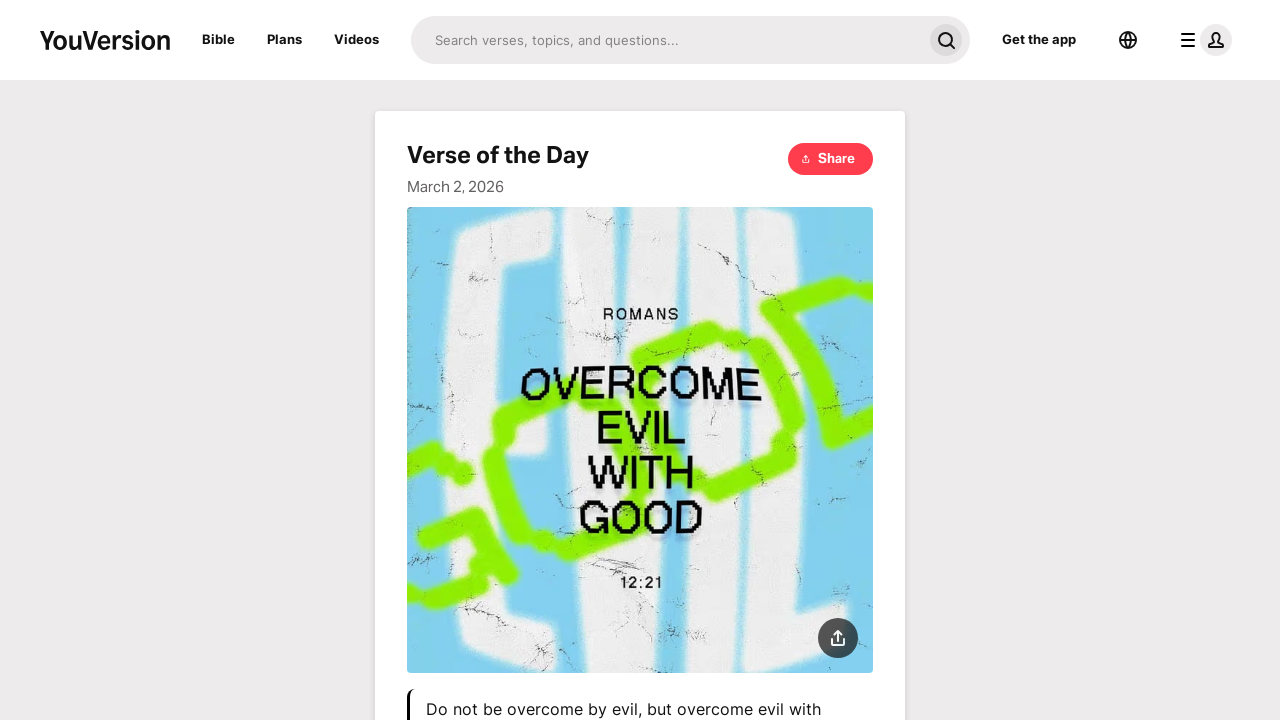

Clicked the verse image to remove overlay at (640, 440) on div.cursor-pointer.relative.w-full img >> nth=0
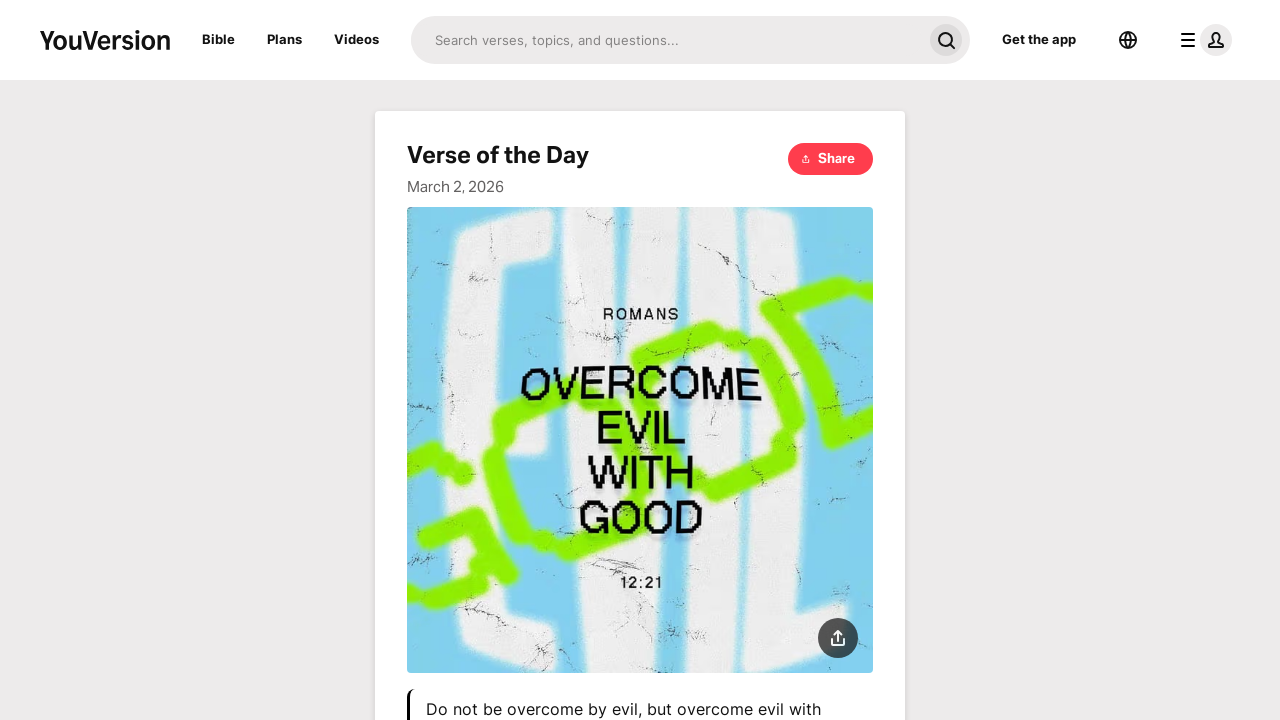

Waited for updated image container to appear
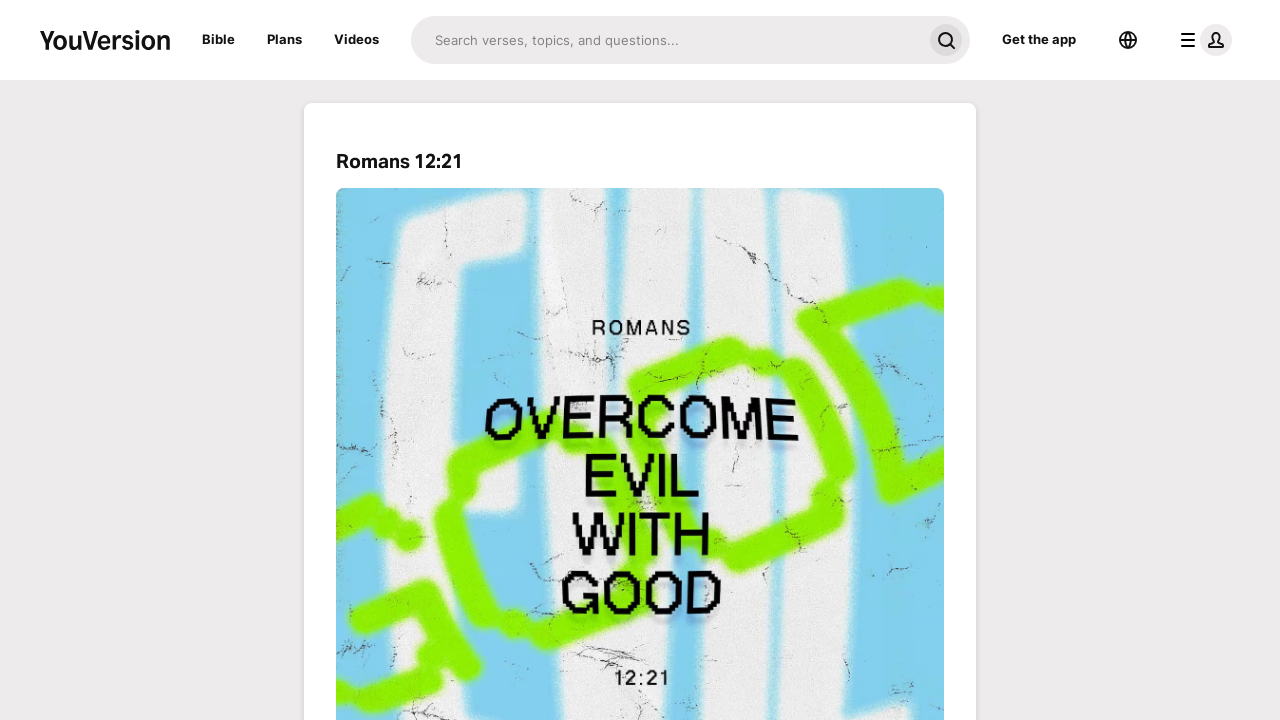

Located the final verse image inside updated container
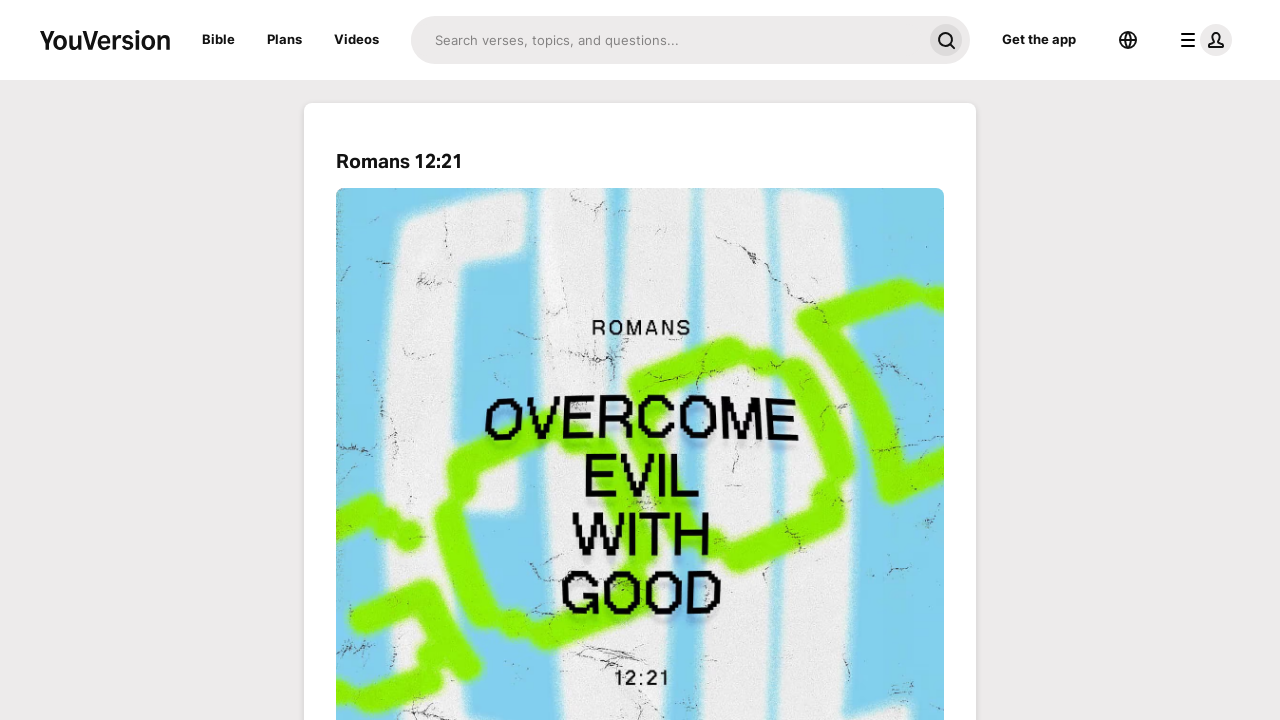

Final verse image is fully visible
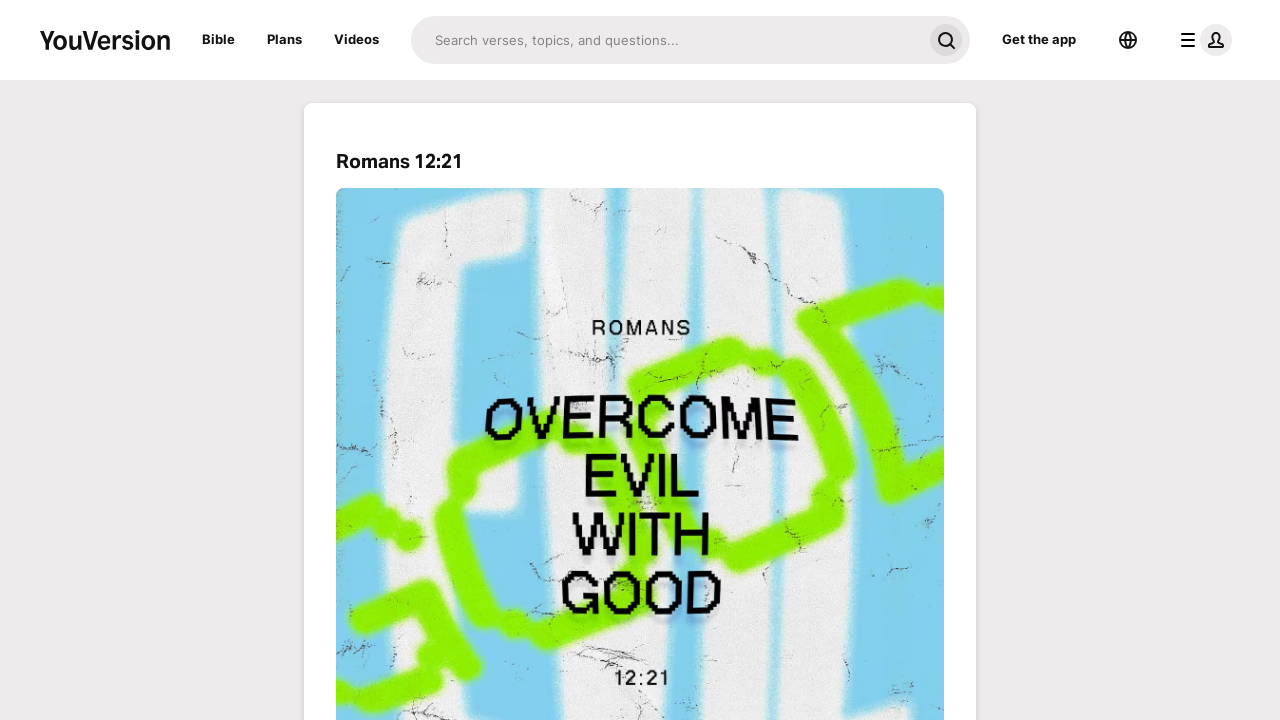

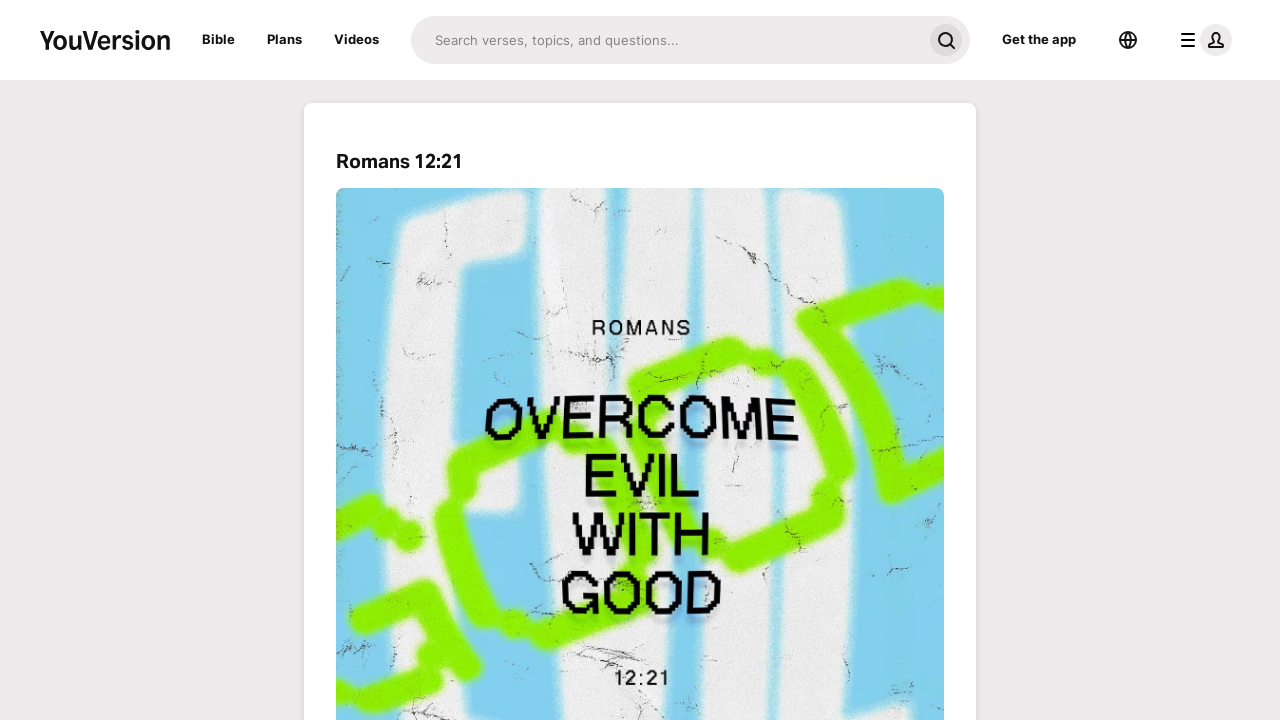